Navigates to W3Schools HTML tables page and verifies that the example table with customer data is present and accessible

Starting URL: https://www.w3schools.com/html/html_tables.asp

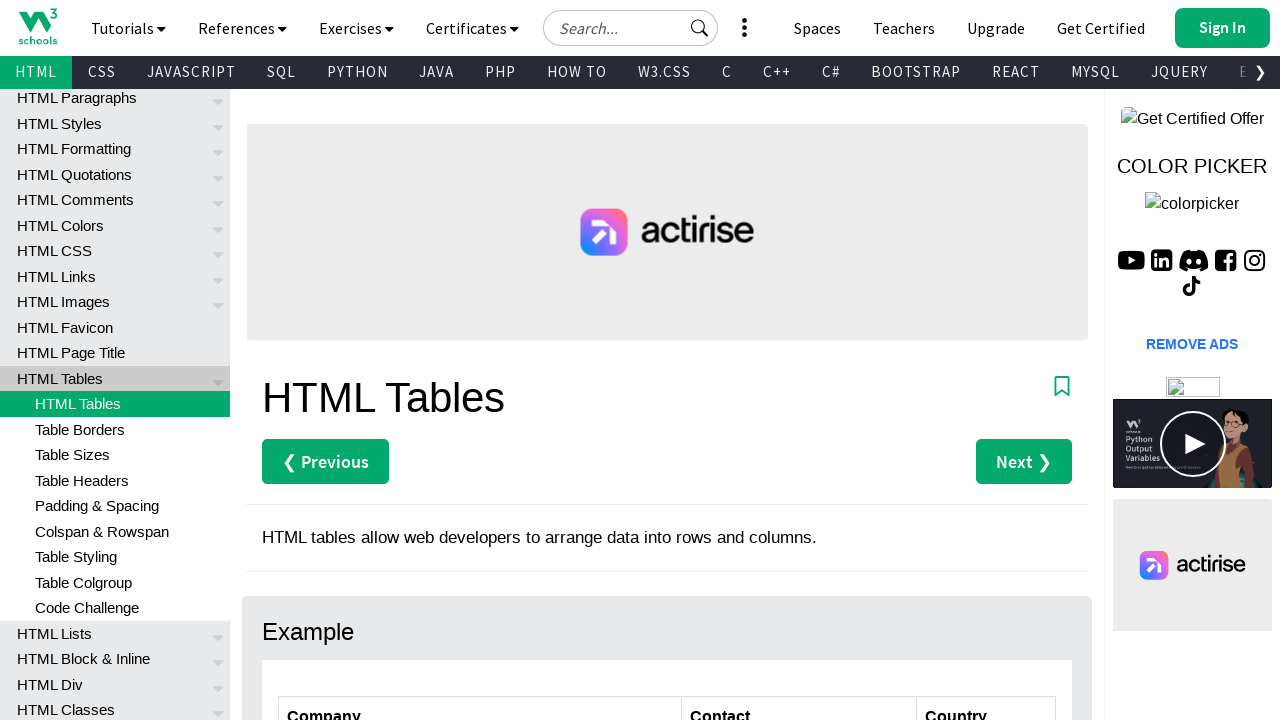

Navigated to W3Schools HTML tables page
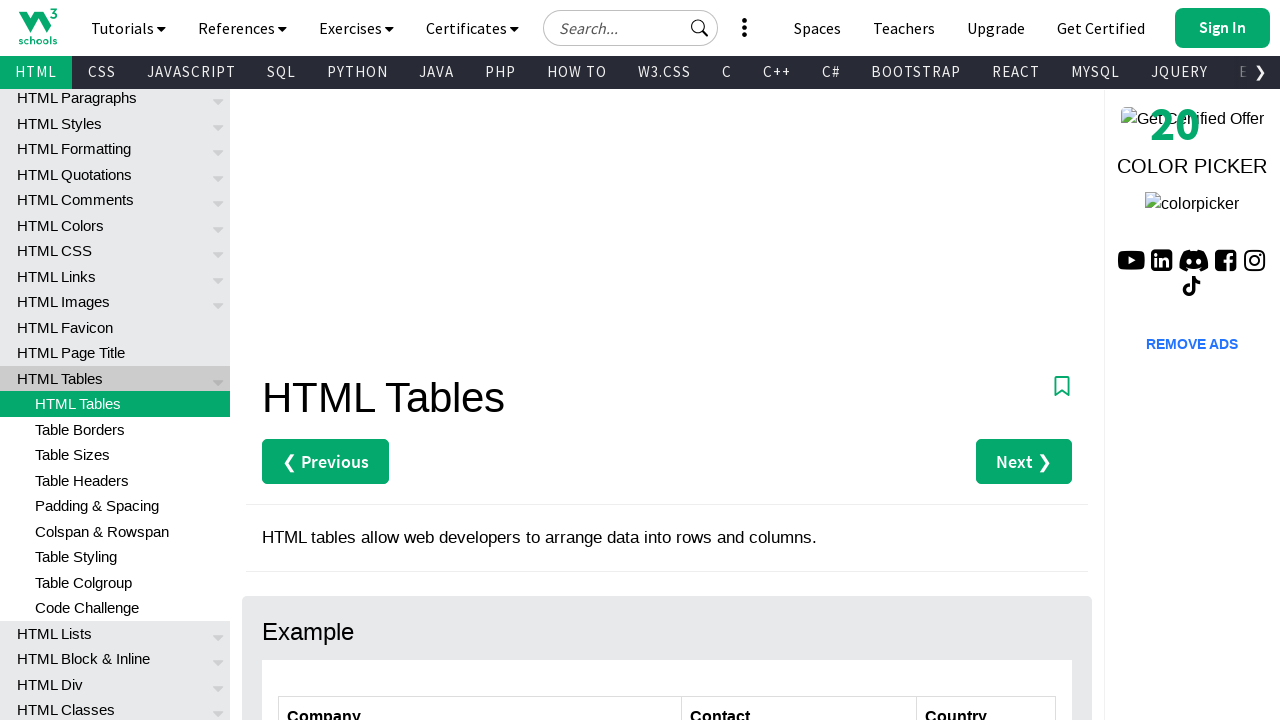

Customers table element is present and visible
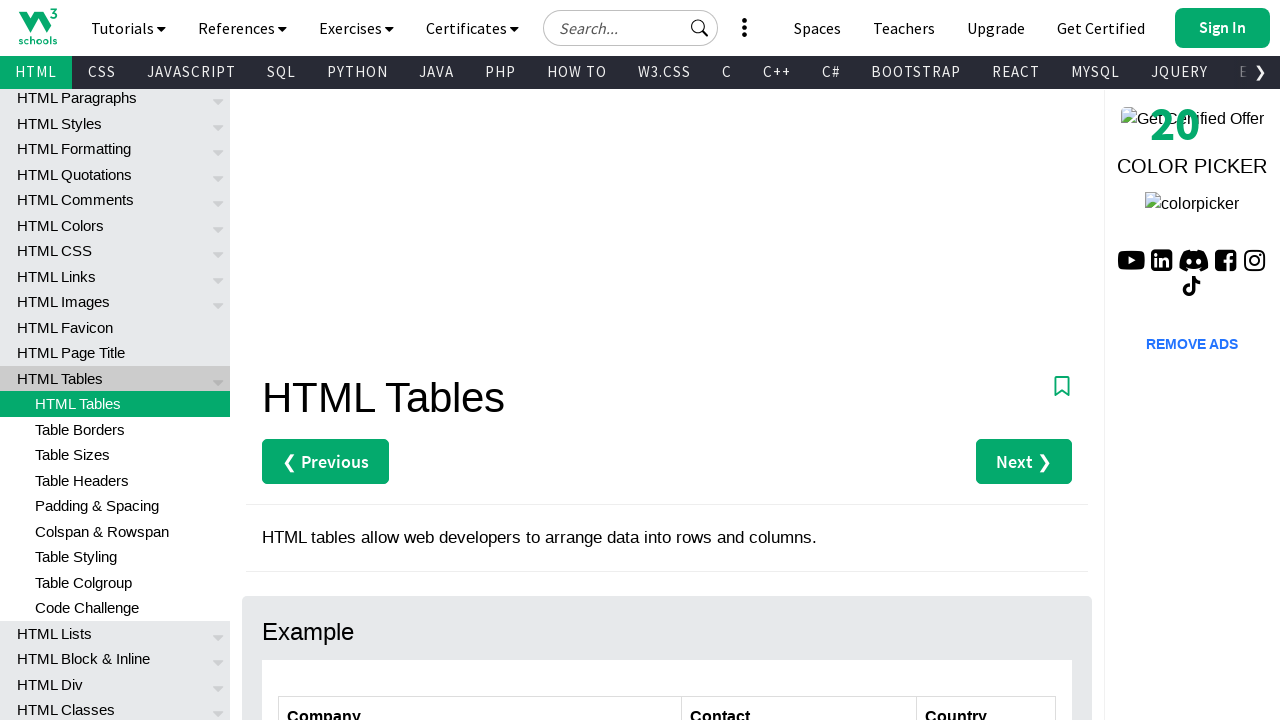

Table rows are present in the customers table
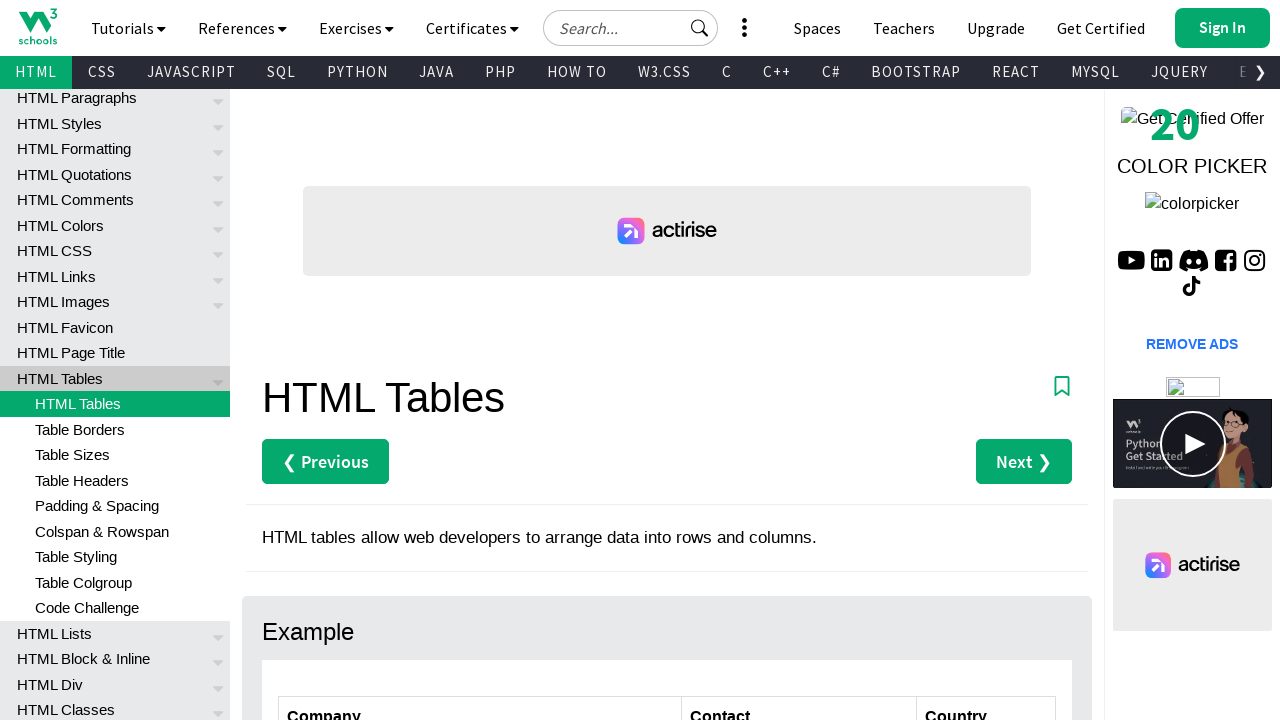

Table headers are present in the customers table
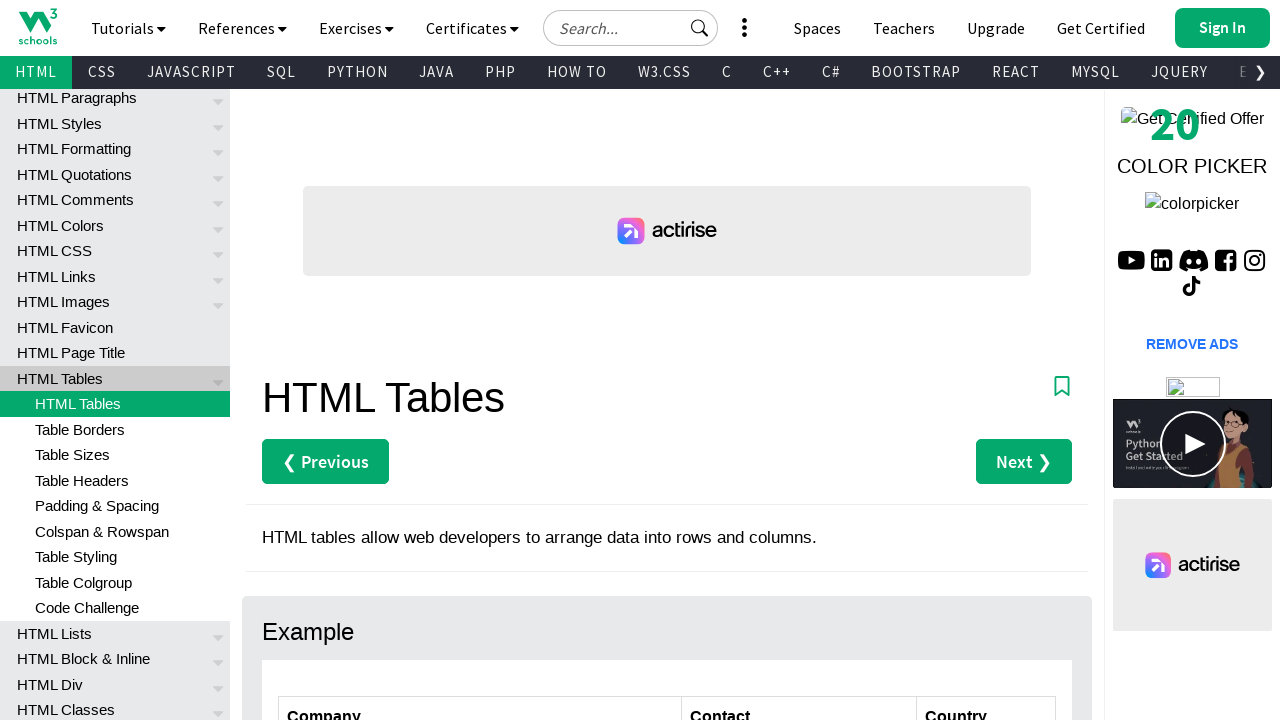

Table data cells are present in the customers table
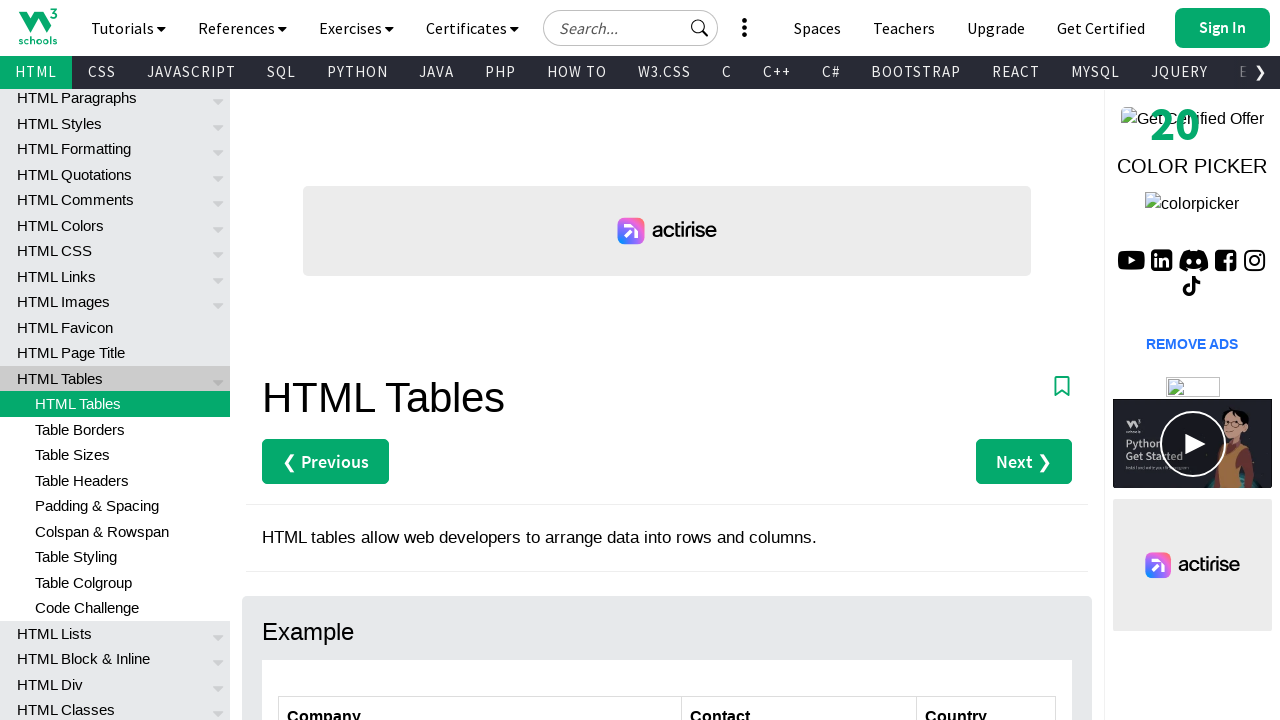

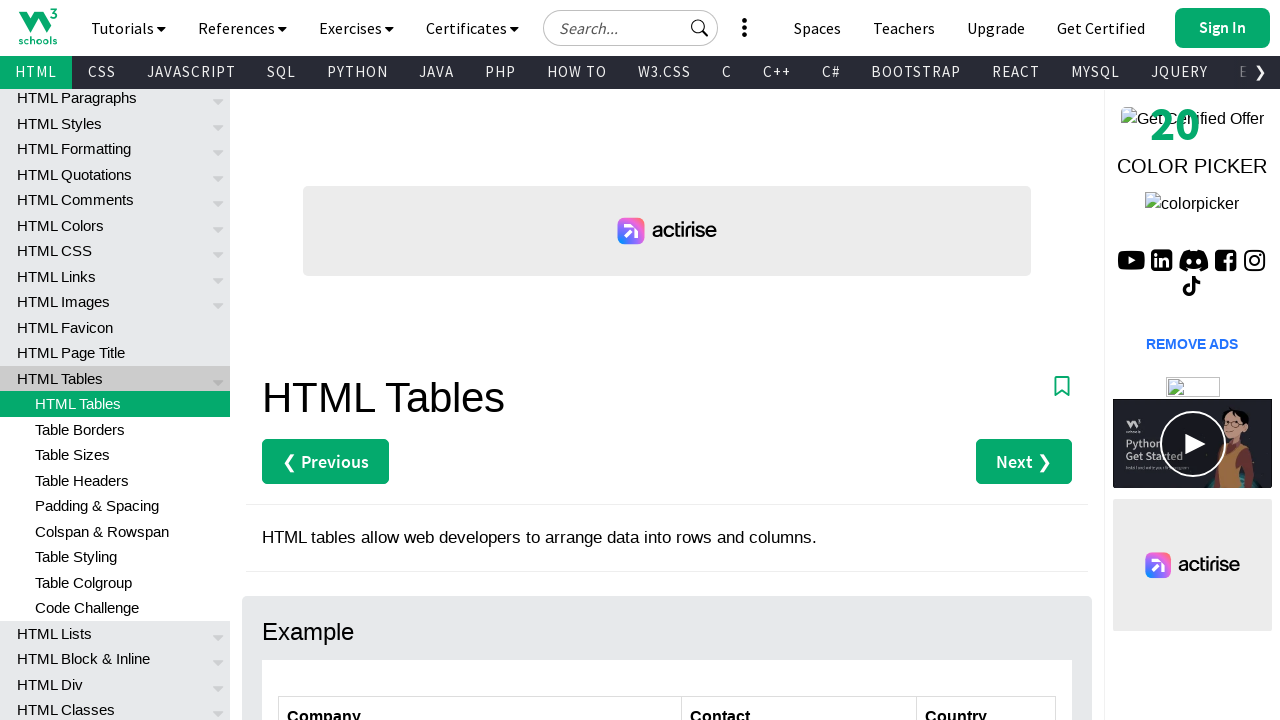